Tests form interactions on a practice page by clicking a checkbox, selecting an option from a dropdown, entering text in a name field, clicking an alert button, and accepting the alert.

Starting URL: http://www.qaclickacademy.com/practice.php

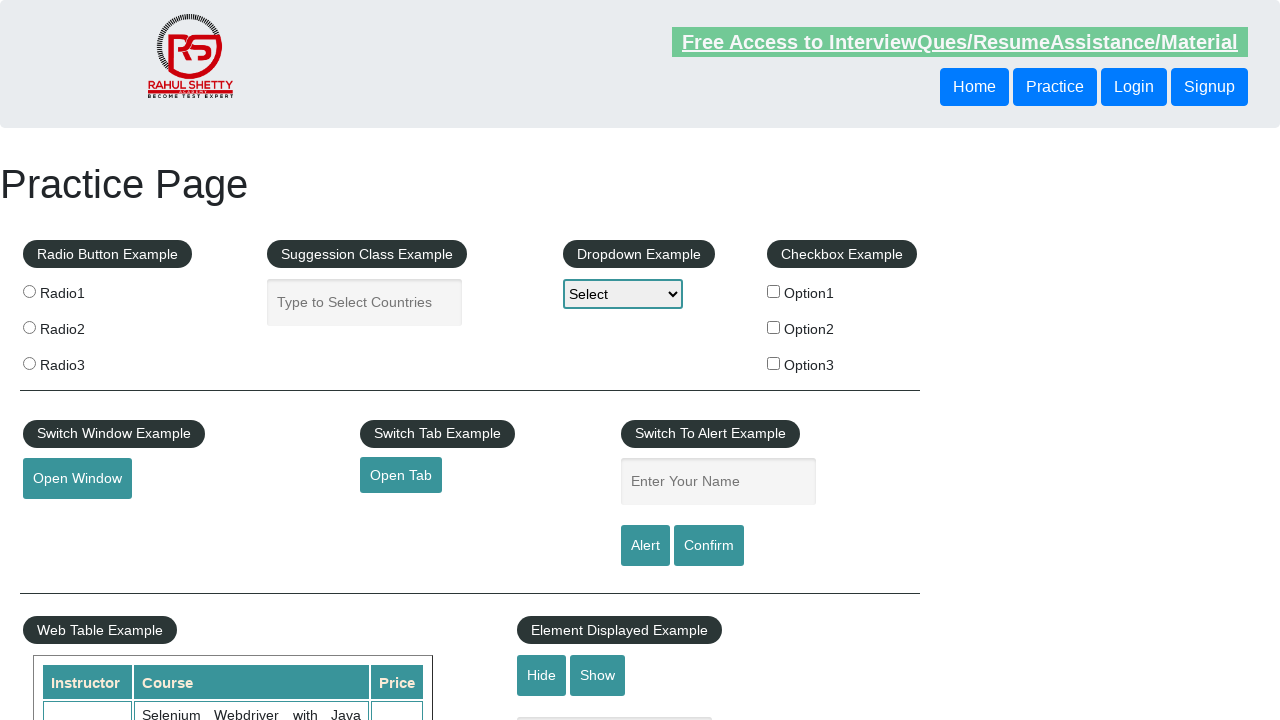

Clicked checkbox for Option 3 at (774, 363) on #checkBoxOption3
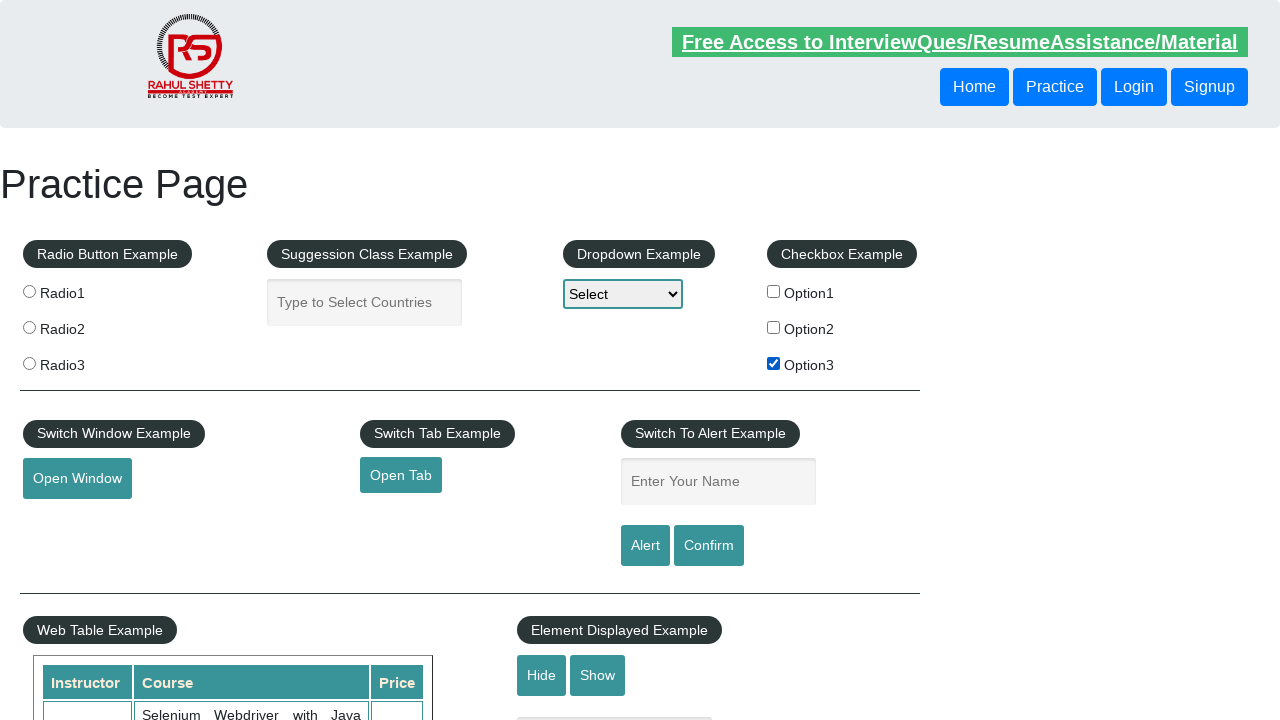

Clicked dropdown to open it at (623, 294) on #dropdown-class-example
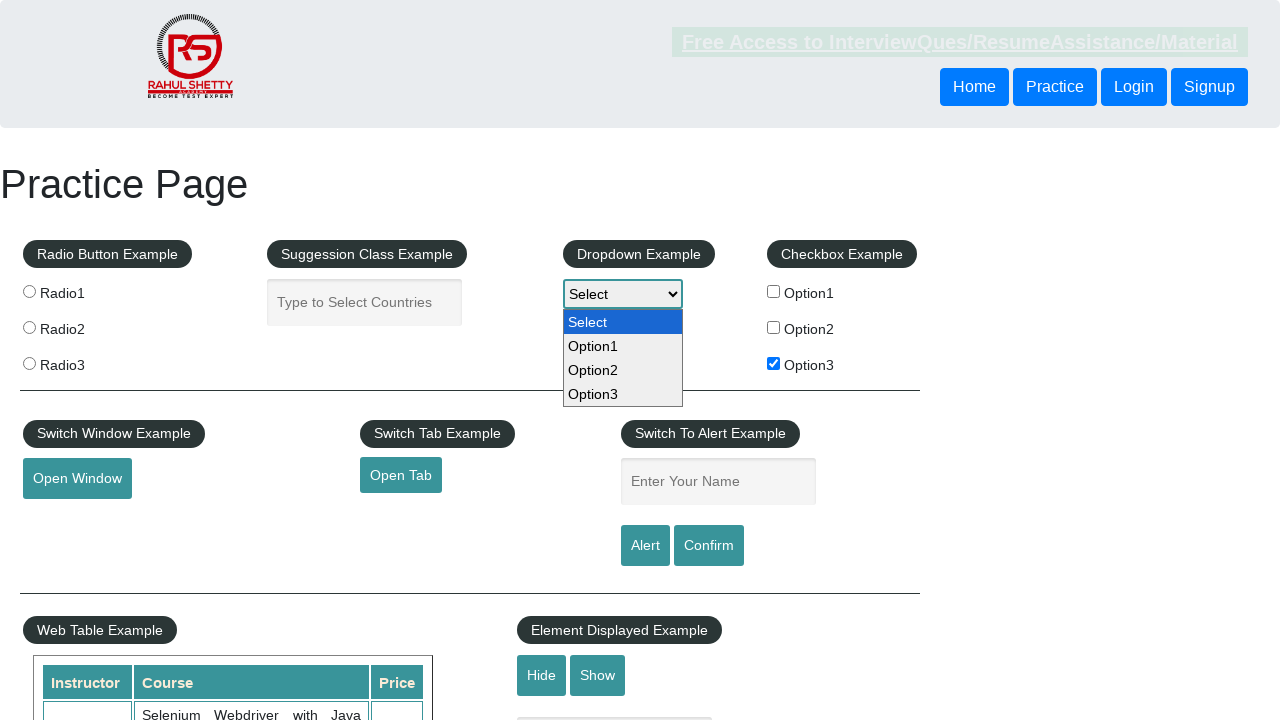

Selected 'Option3' from dropdown on #dropdown-class-example
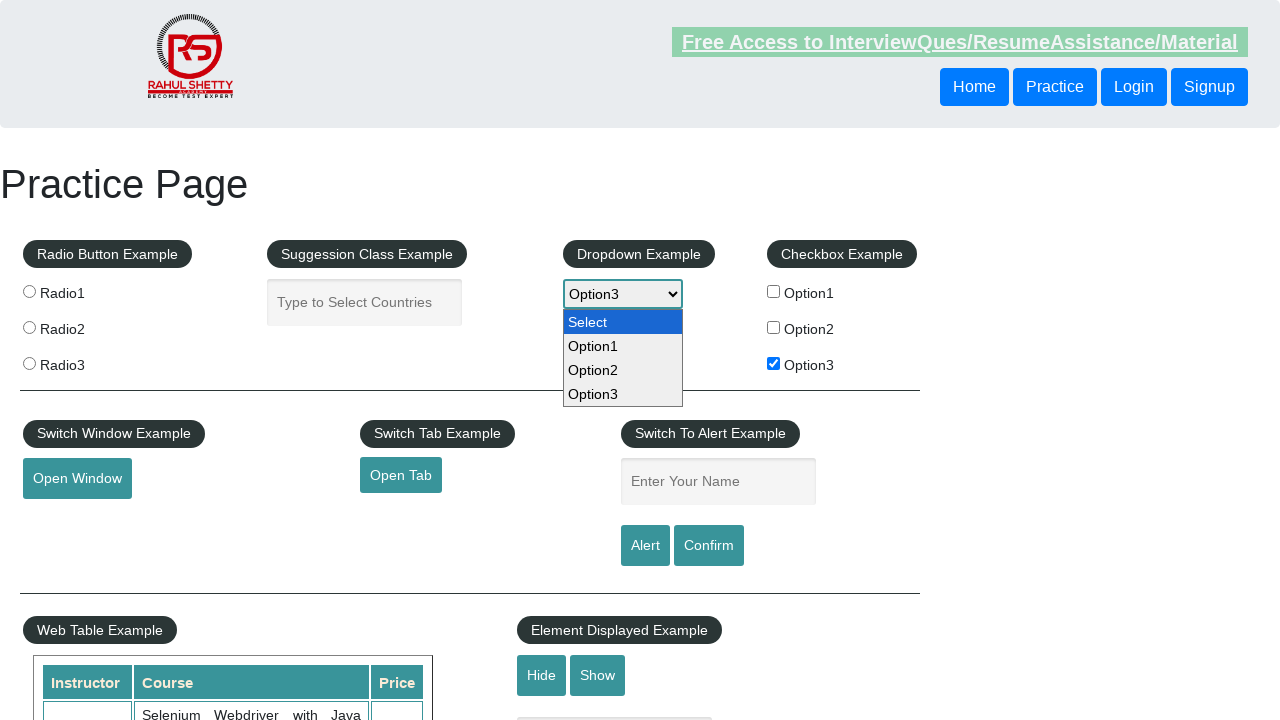

Clicked on name input field at (718, 482) on #name
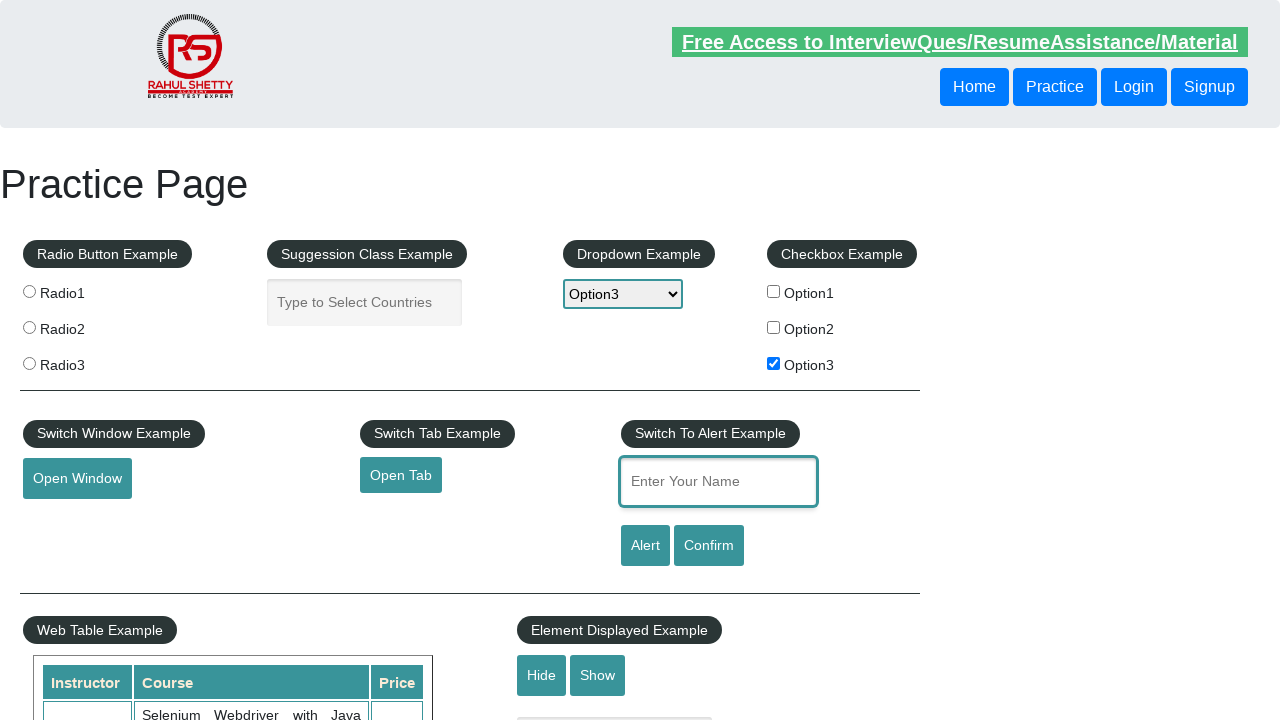

Entered 'Option3' in name field on #name
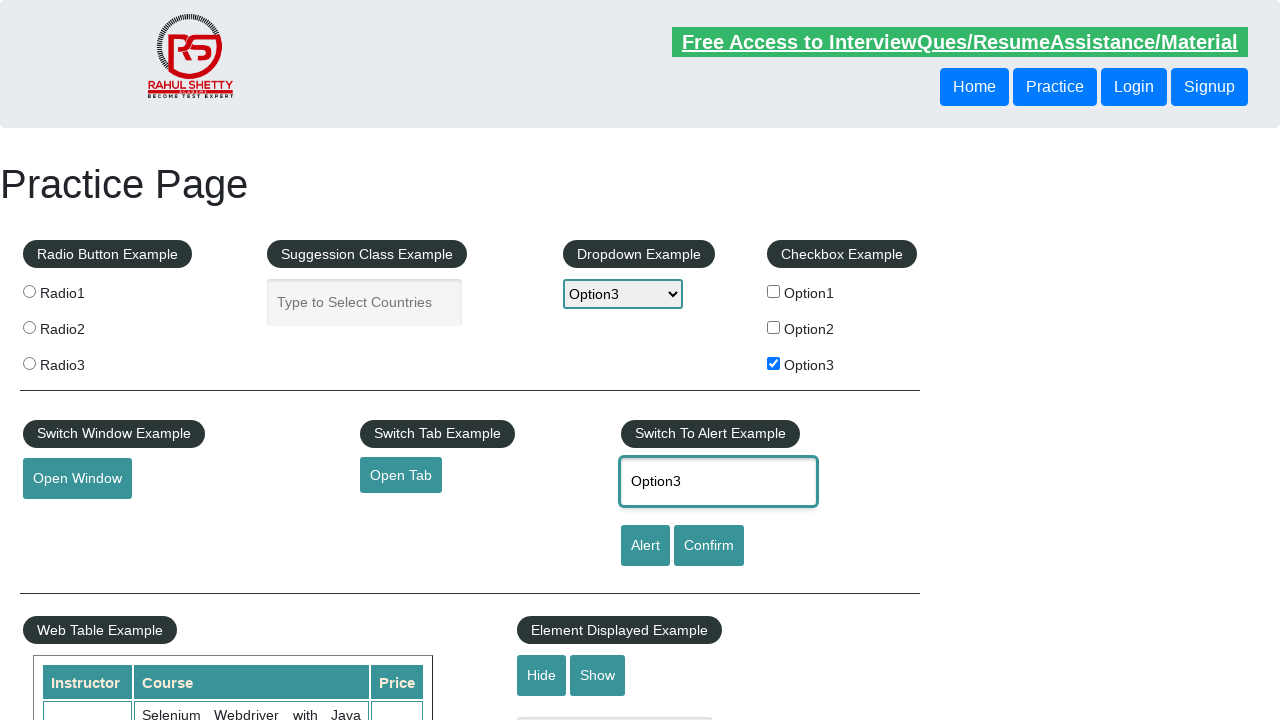

Clicked alert button at (645, 546) on #alertbtn
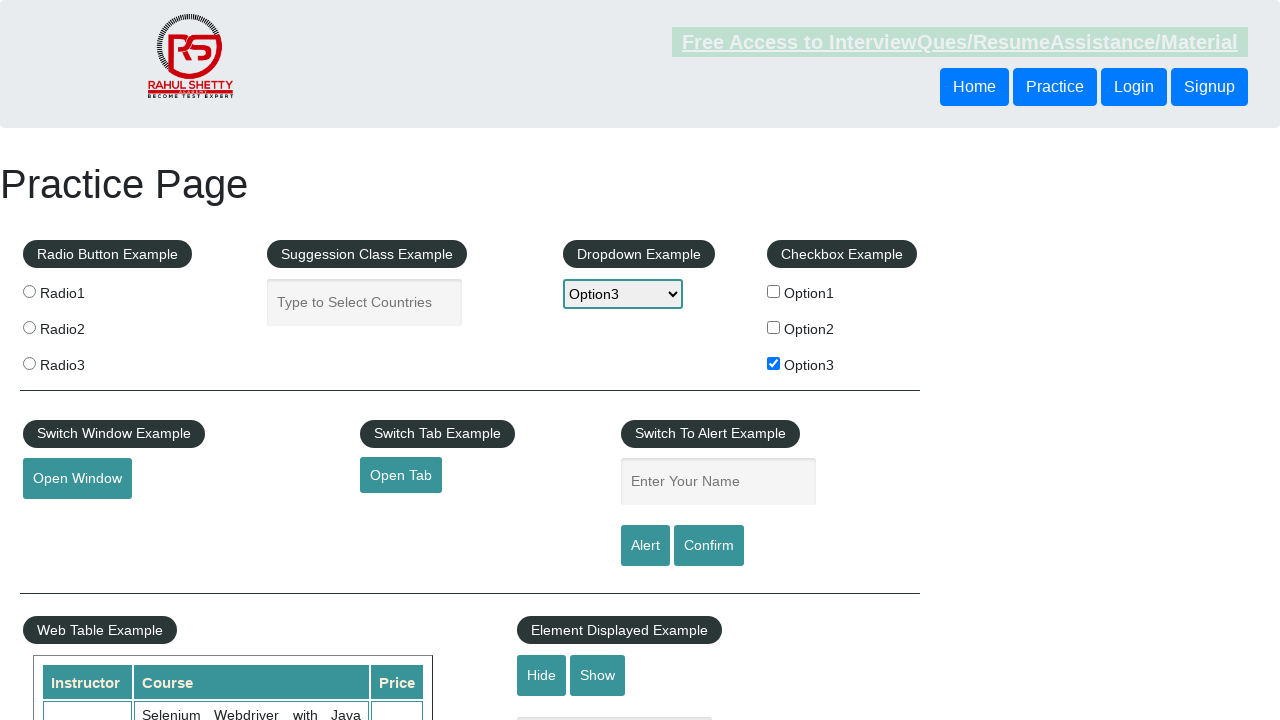

Accepted alert dialog
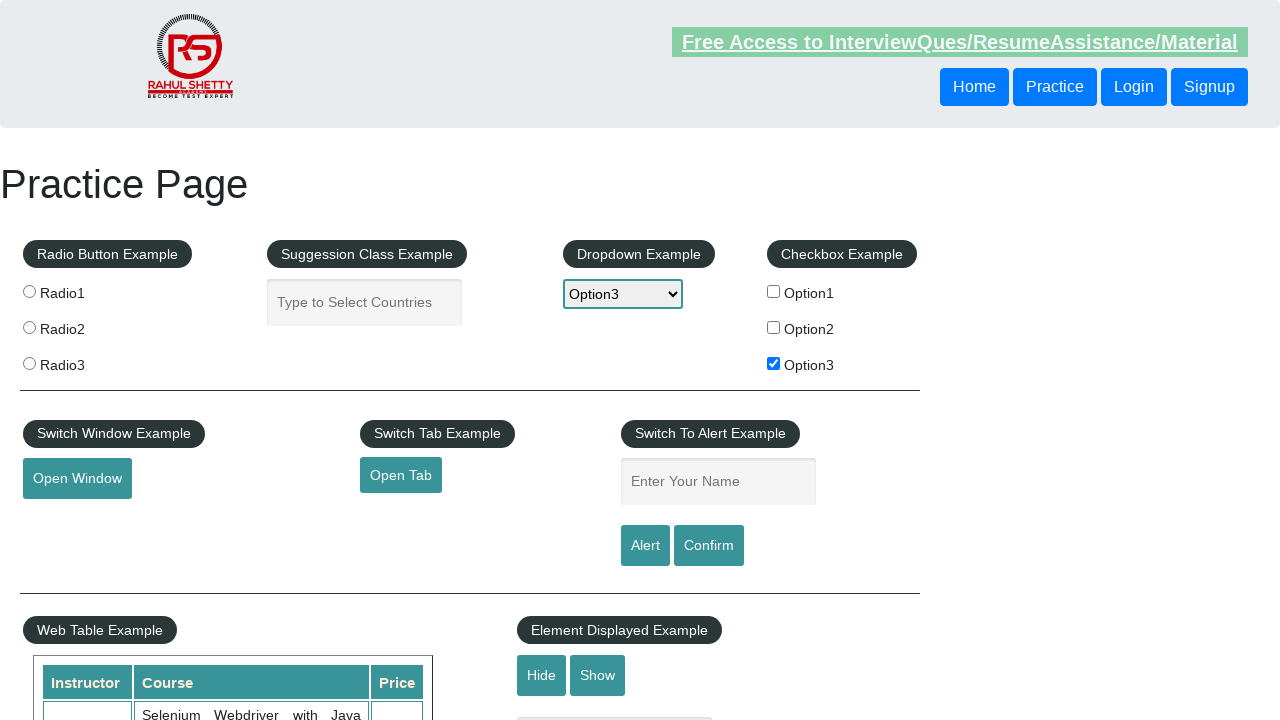

Waited 500ms for follow-up actions
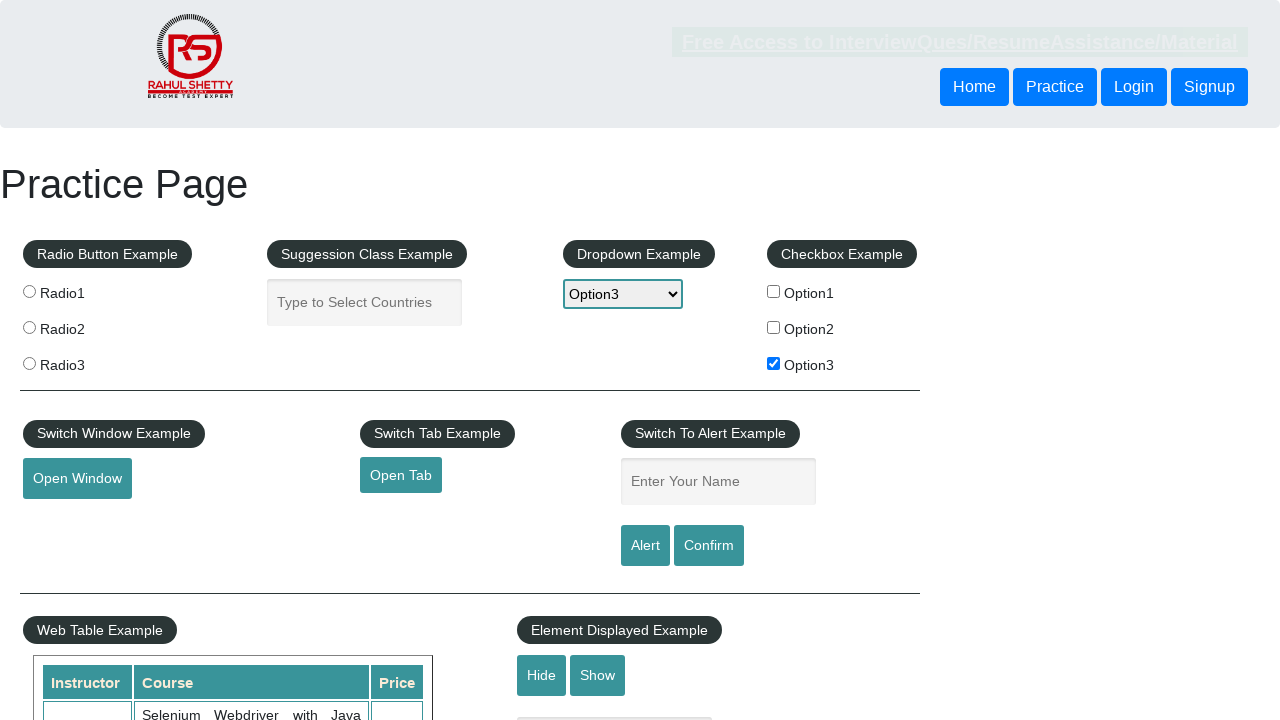

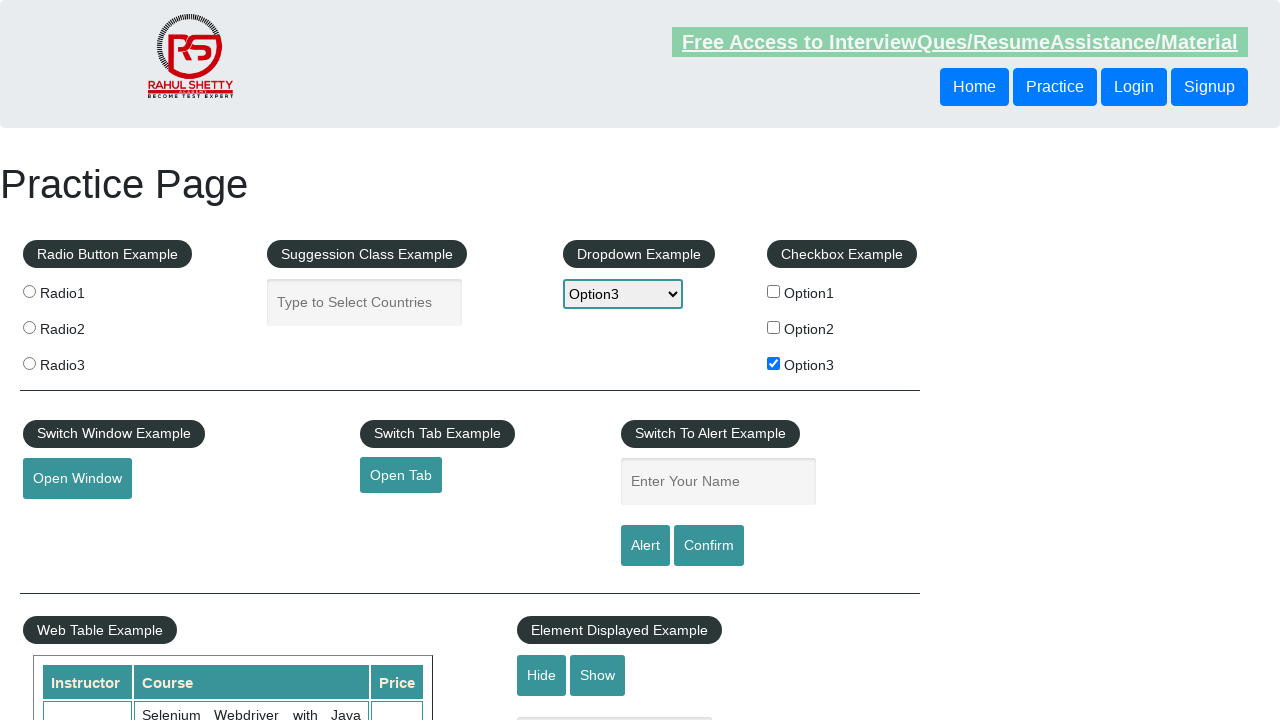